Tests browser window handling by clicking buttons that open new windows, switching to a child window, and then closing it

Starting URL: https://demoqa.com/browser-windows

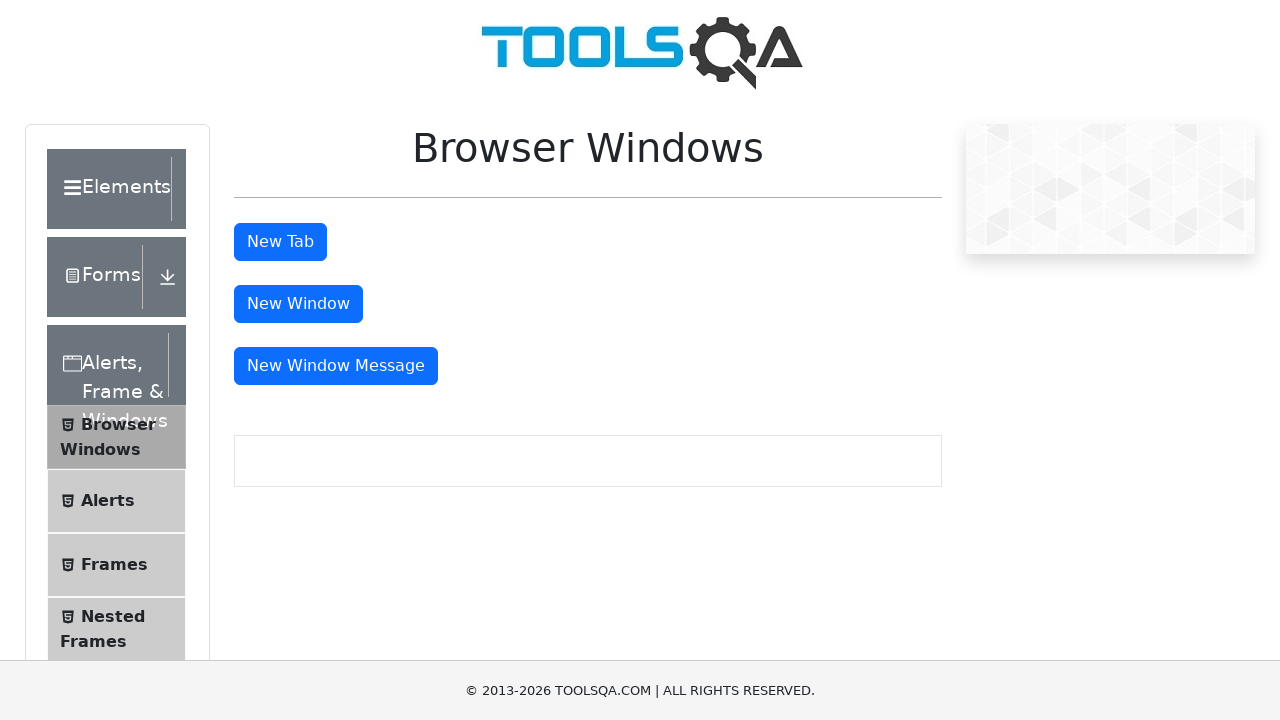

Clicked button to open new window at (298, 304) on #windowButton
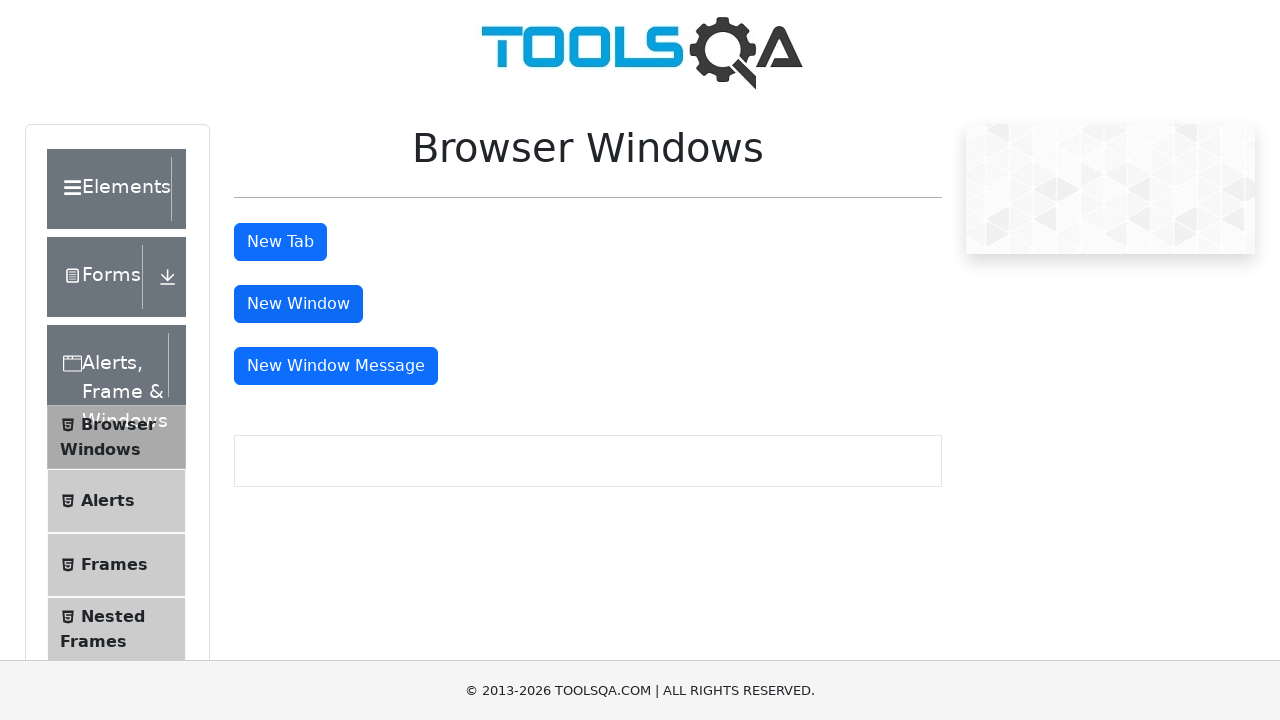

Waited for new window to open
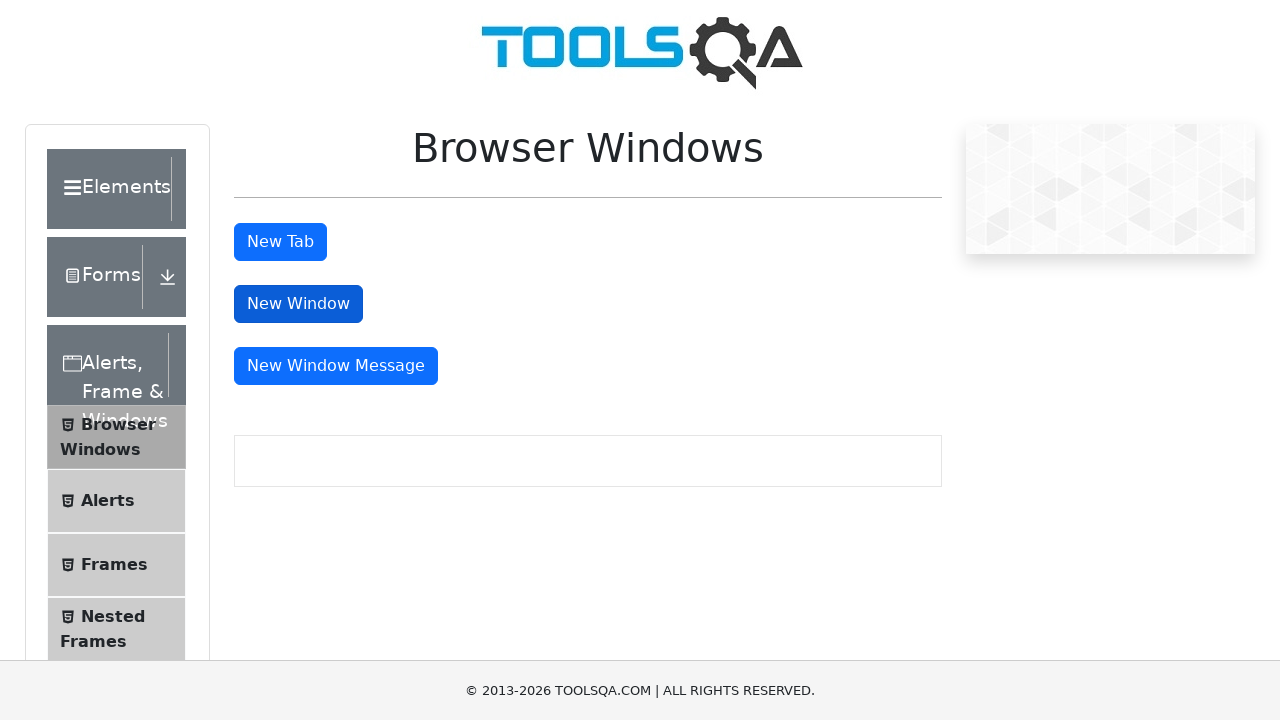

Clicked button to open message window at (336, 366) on #messageWindowButton
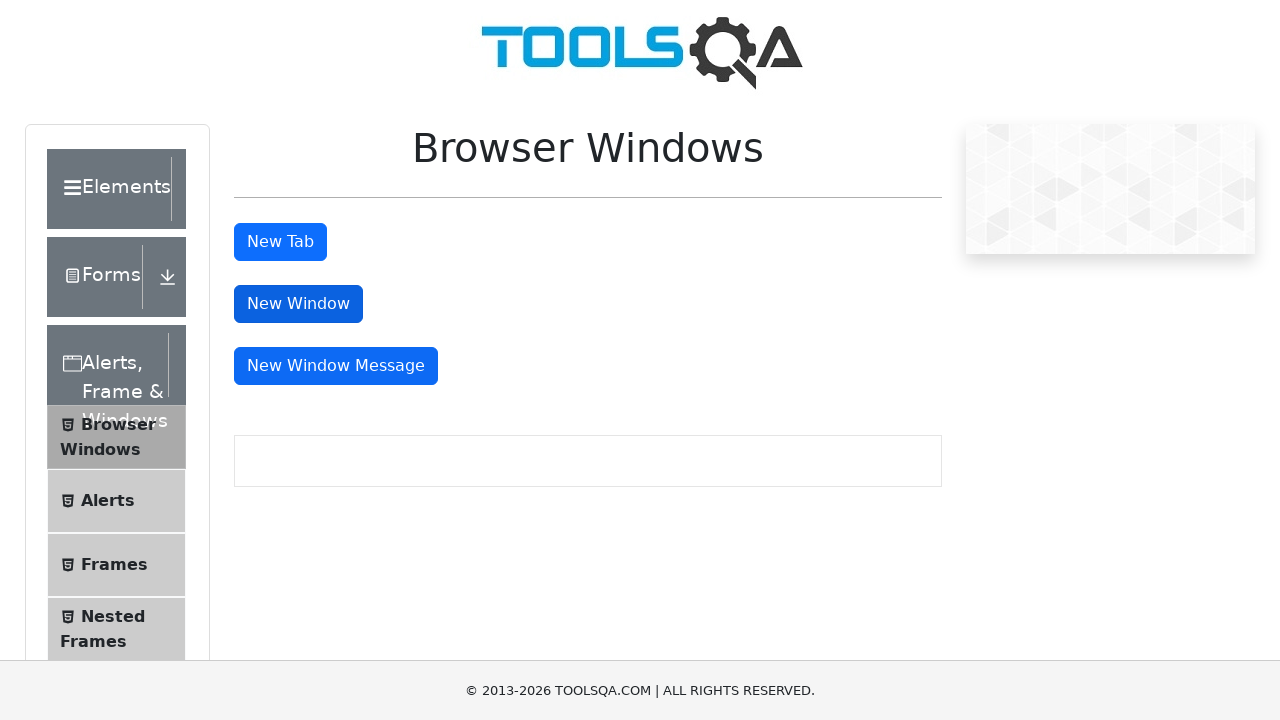

Waited for message window to open
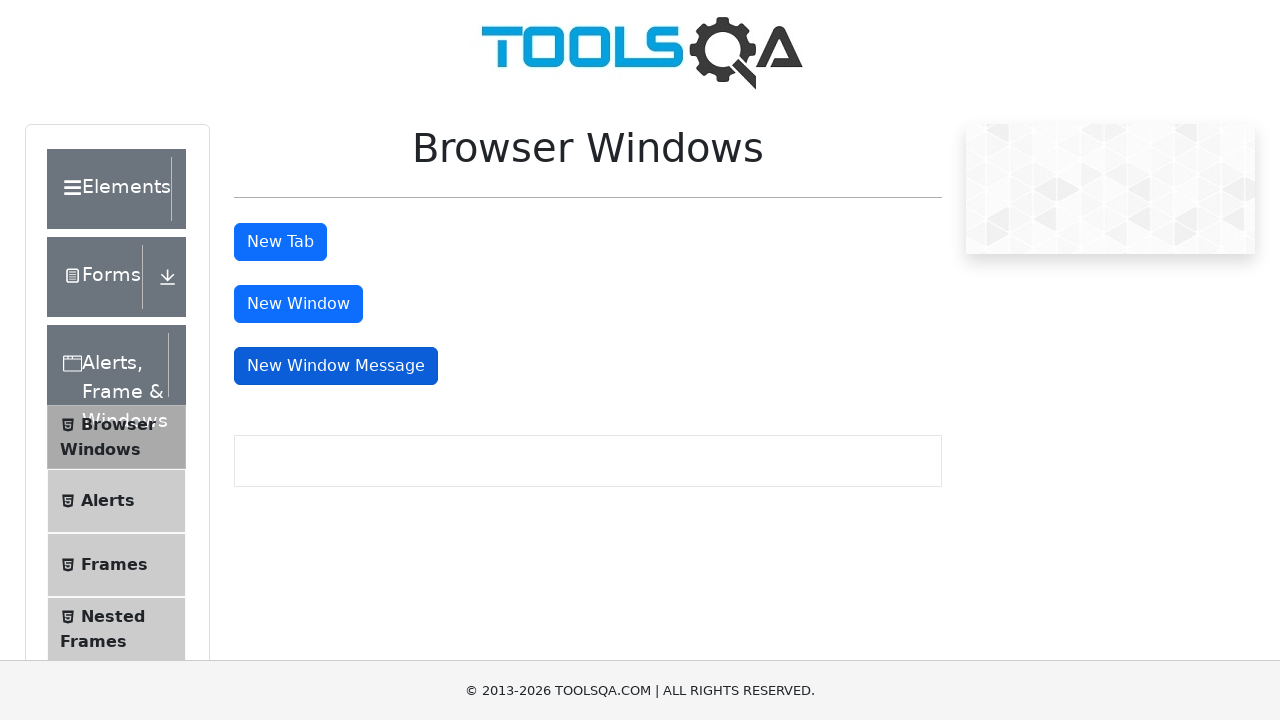

Retrieved all pages from browser context
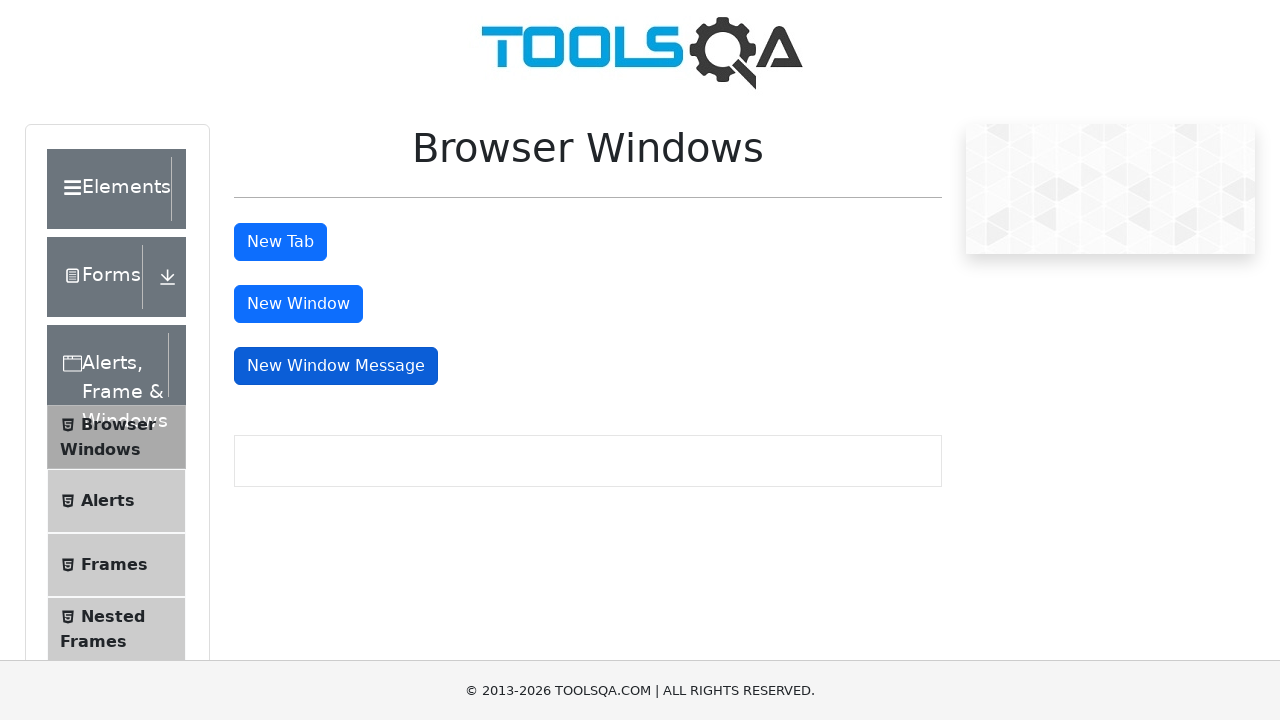

Switched to child window (second page in context)
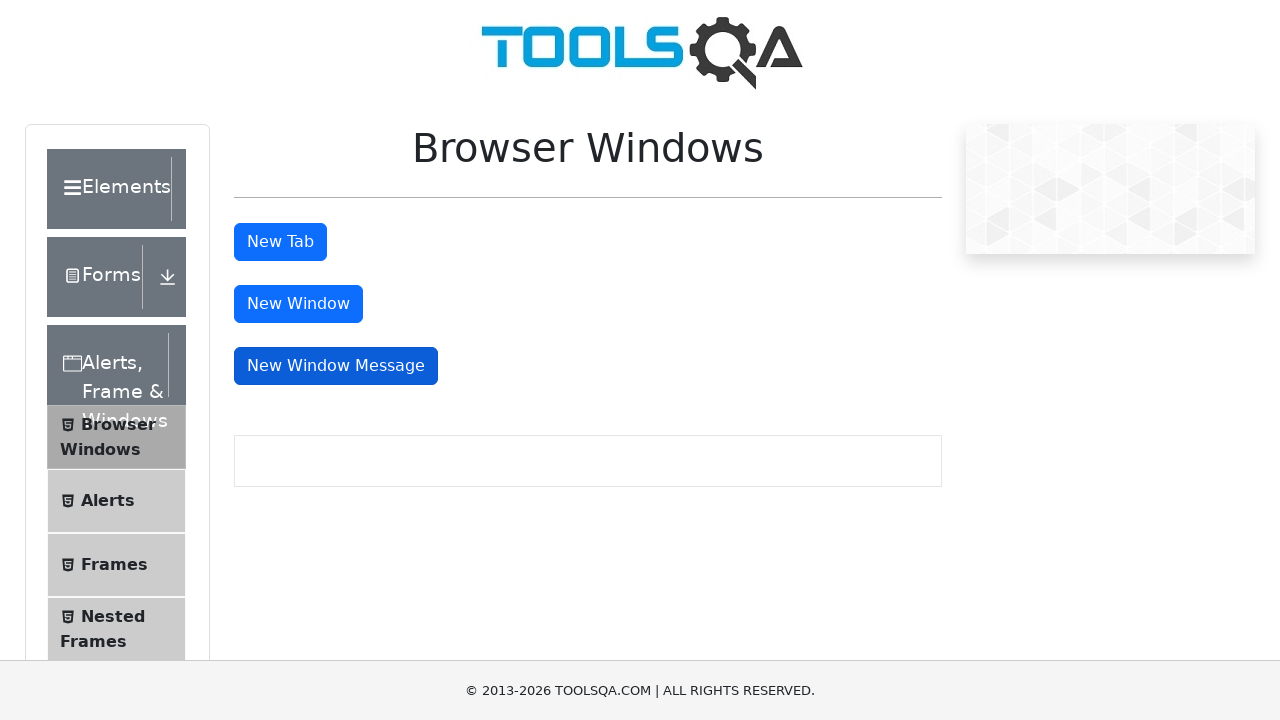

Waited on child page
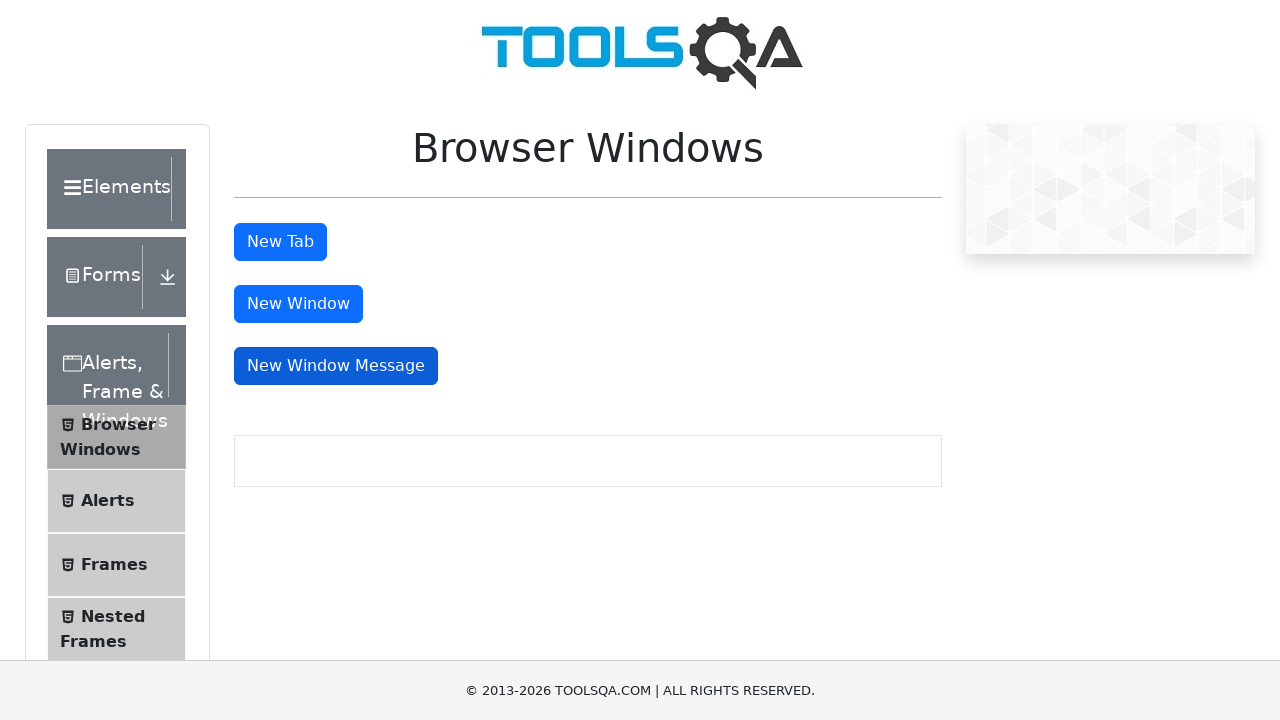

Closed child window
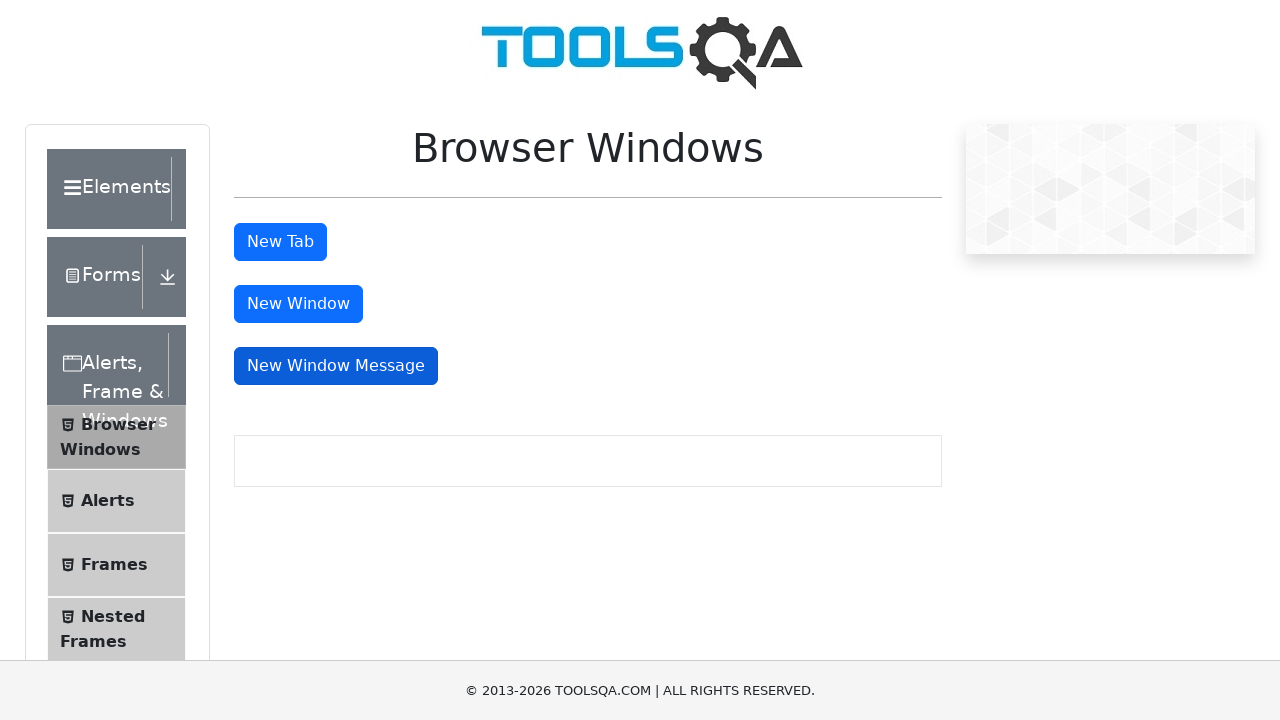

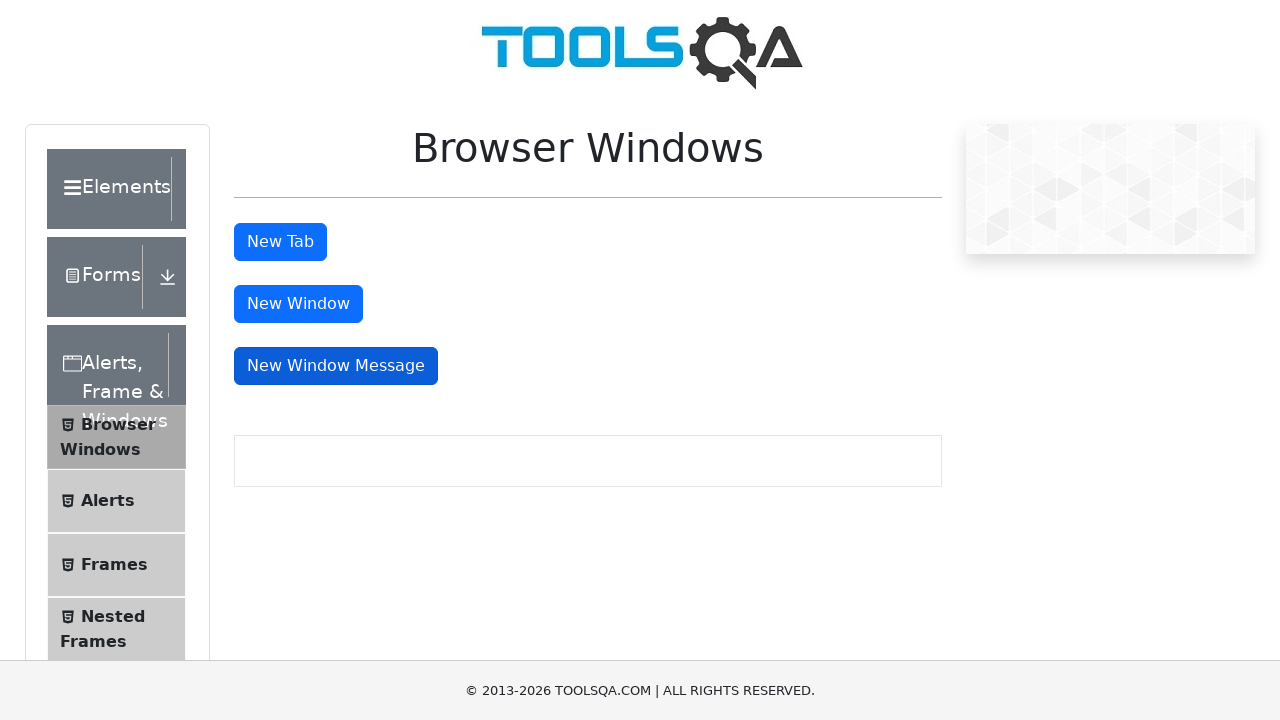